Tests right-click context menu functionality by performing a context click on a button element

Starting URL: http://swisnl.github.io/jQuery-contextMenu/demo.html

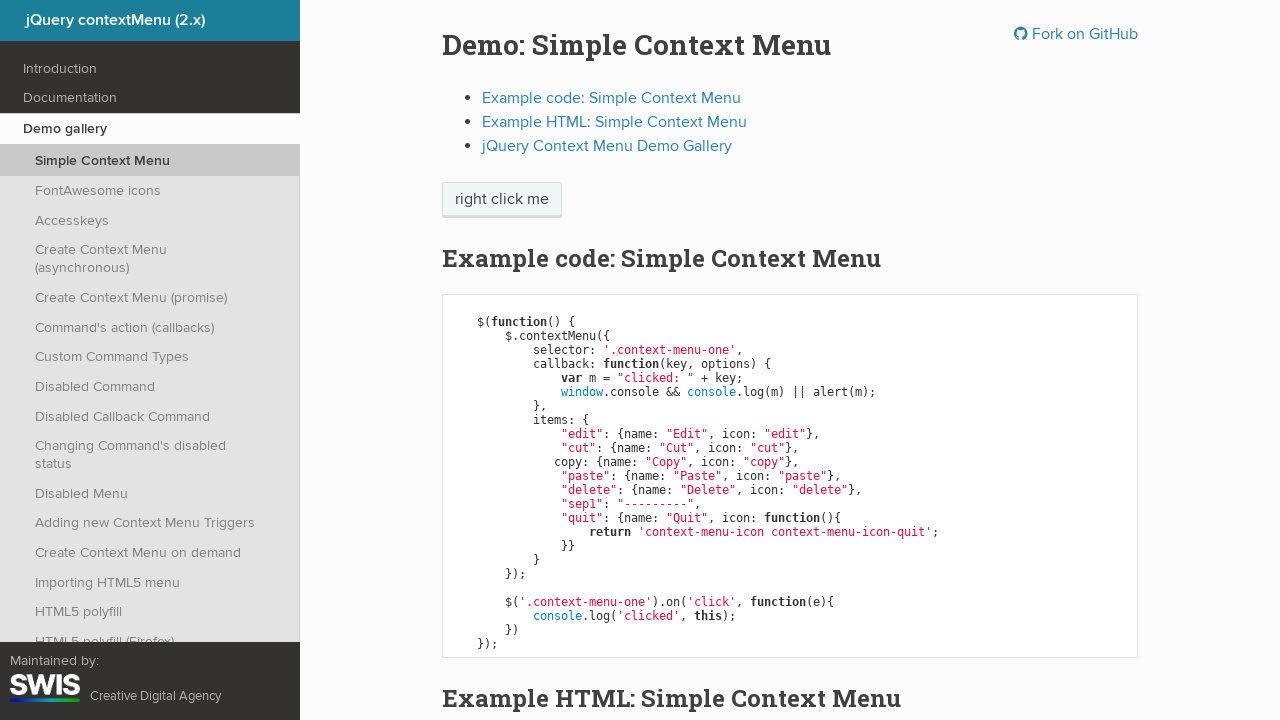

Context menu button element is visible and ready
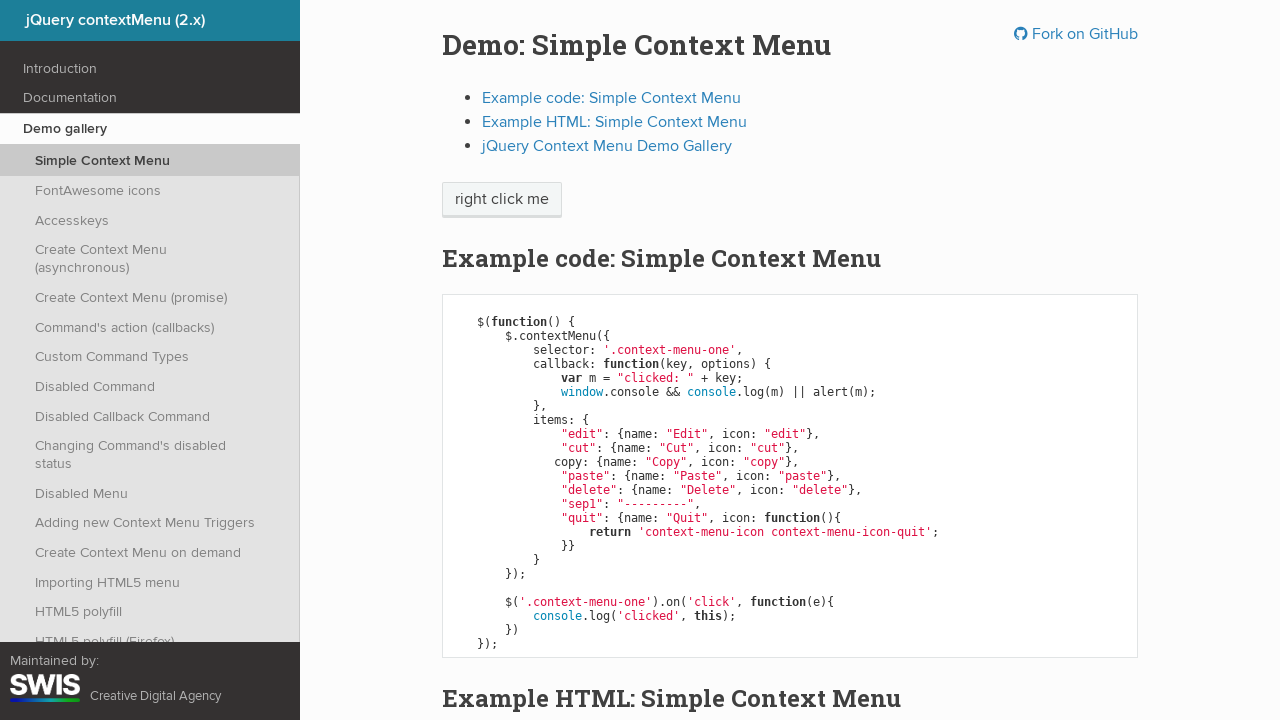

Right-clicked on context menu button to open context menu at (502, 200) on span.context-menu-one
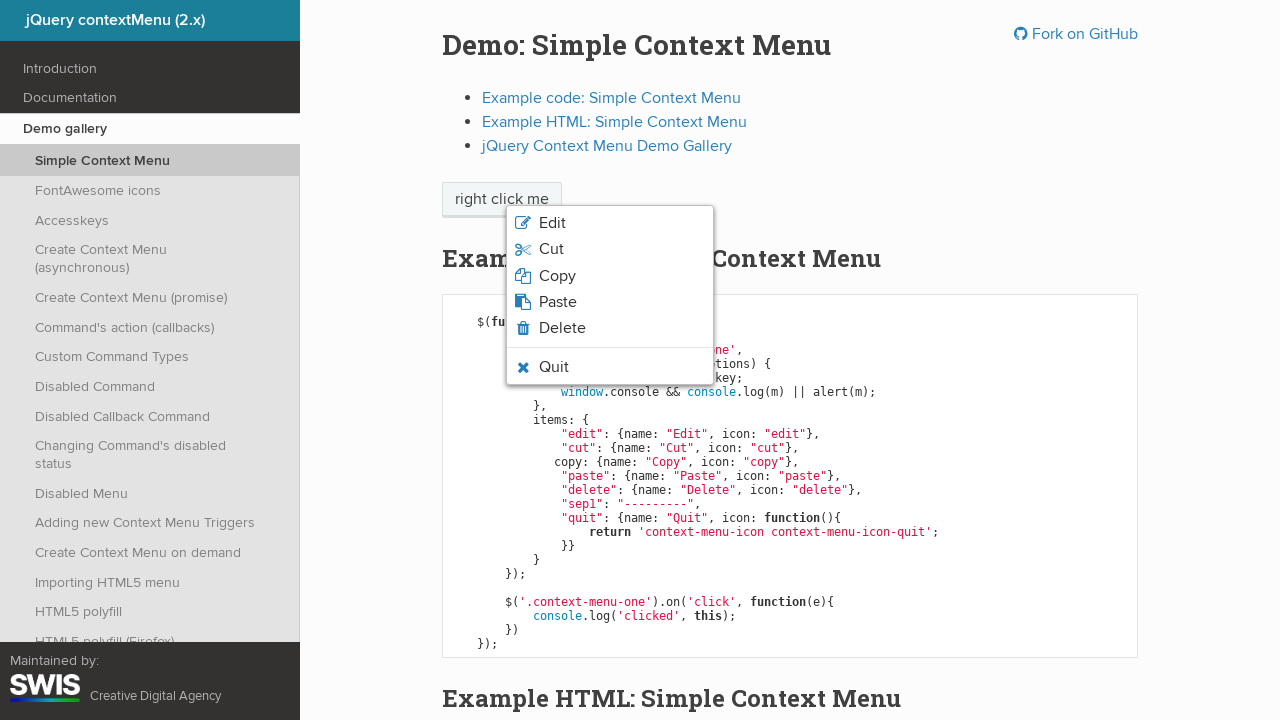

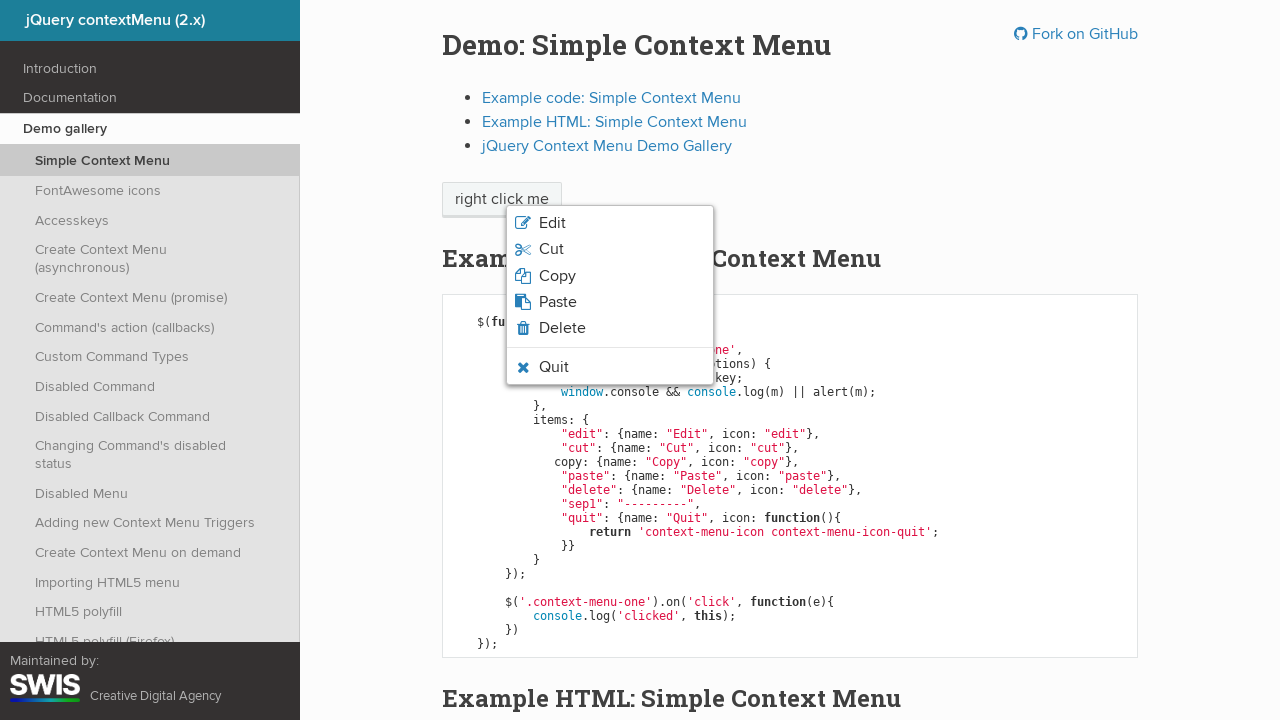